Tests a date picker calendar widget by navigating through year and month views to select a specific date (June 15, 2030), then verifies the date was correctly selected.

Starting URL: https://rahulshettyacademy.com/seleniumPractise/#/offers

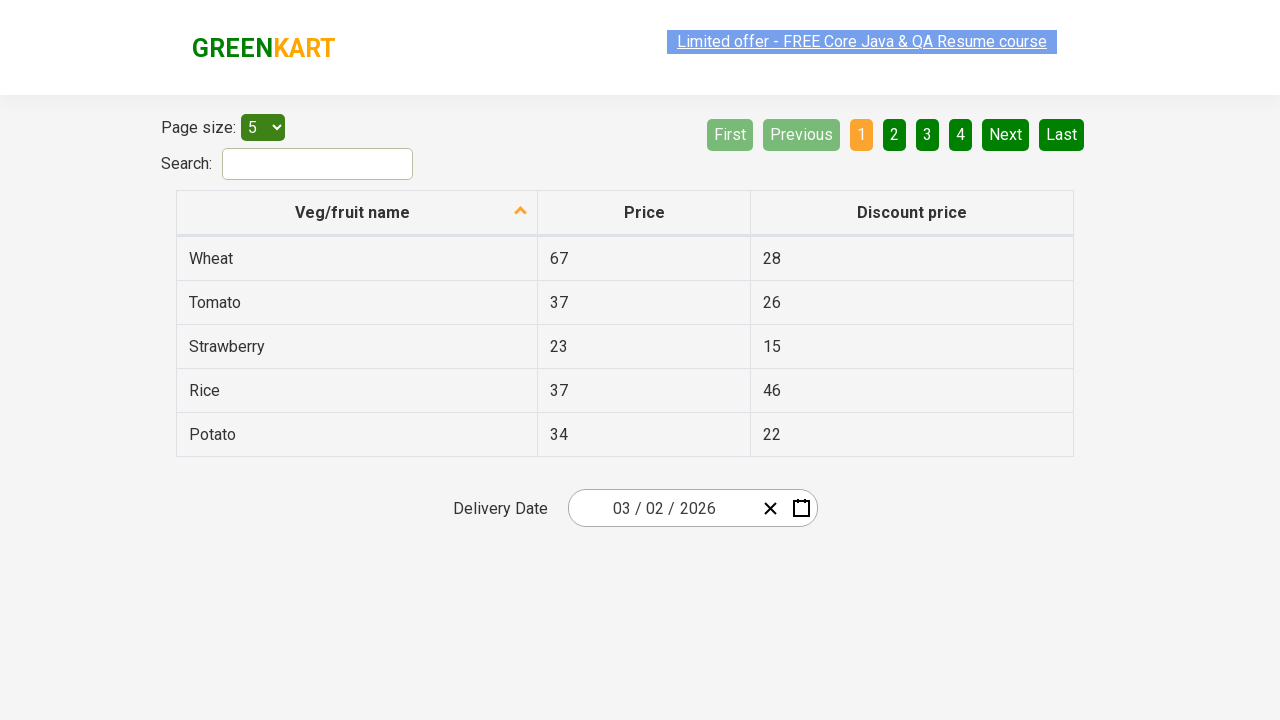

Clicked on date picker input group to open calendar widget at (662, 508) on xpath=//div[@class='react-date-picker__inputGroup']
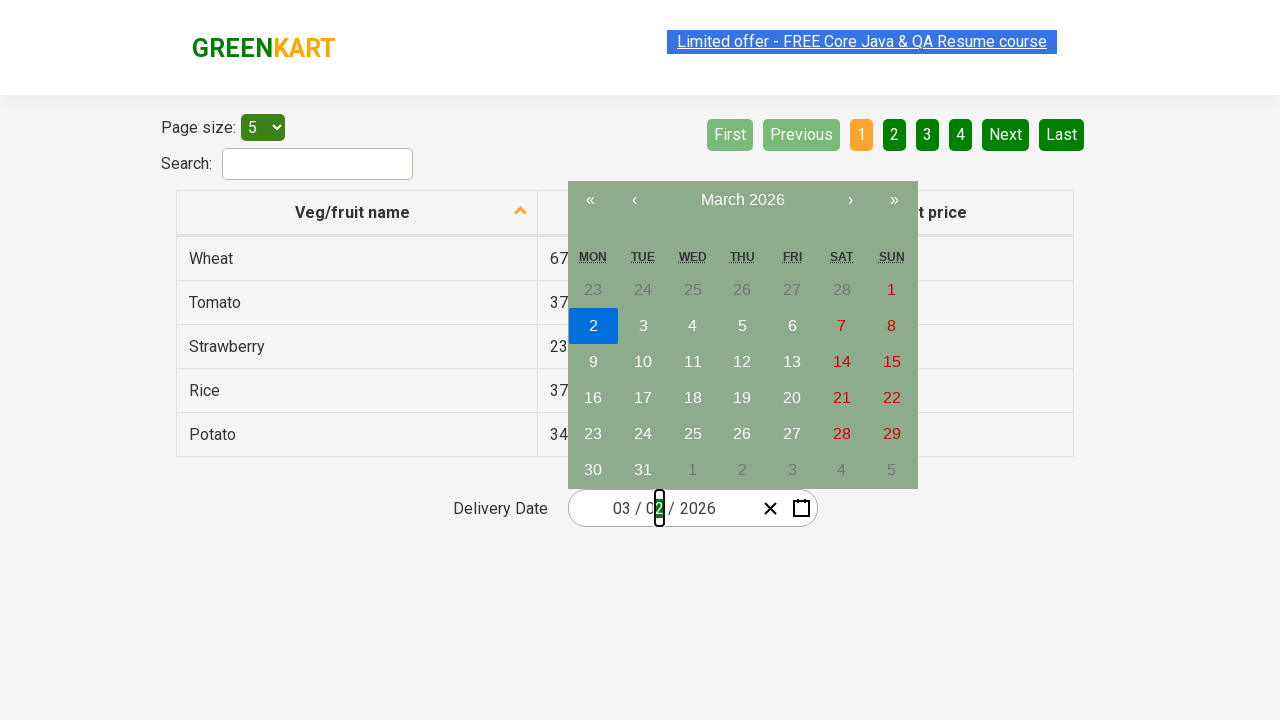

Clicked calendar navigation label to navigate to month view at (742, 200) on .react-calendar__navigation__label
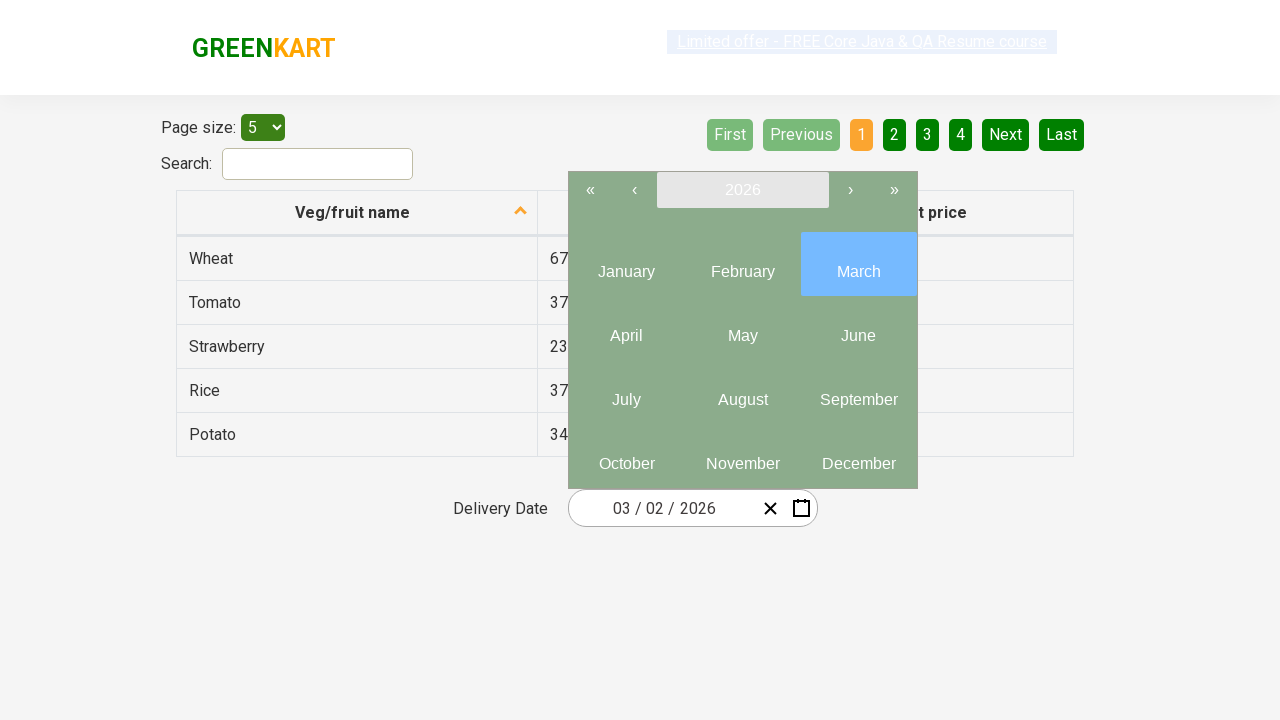

Clicked calendar navigation label again to navigate to year view at (742, 190) on .react-calendar__navigation__label
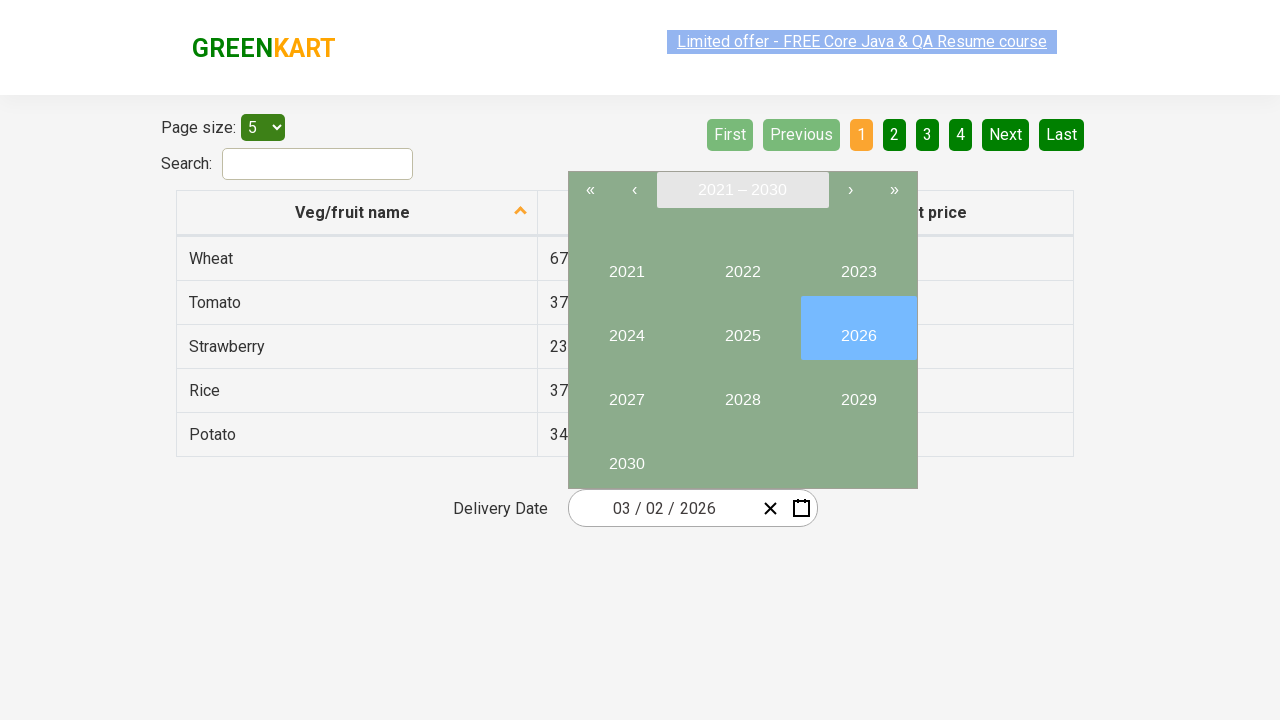

Selected year 2030 from year view at (626, 456) on //button[text()='2030']
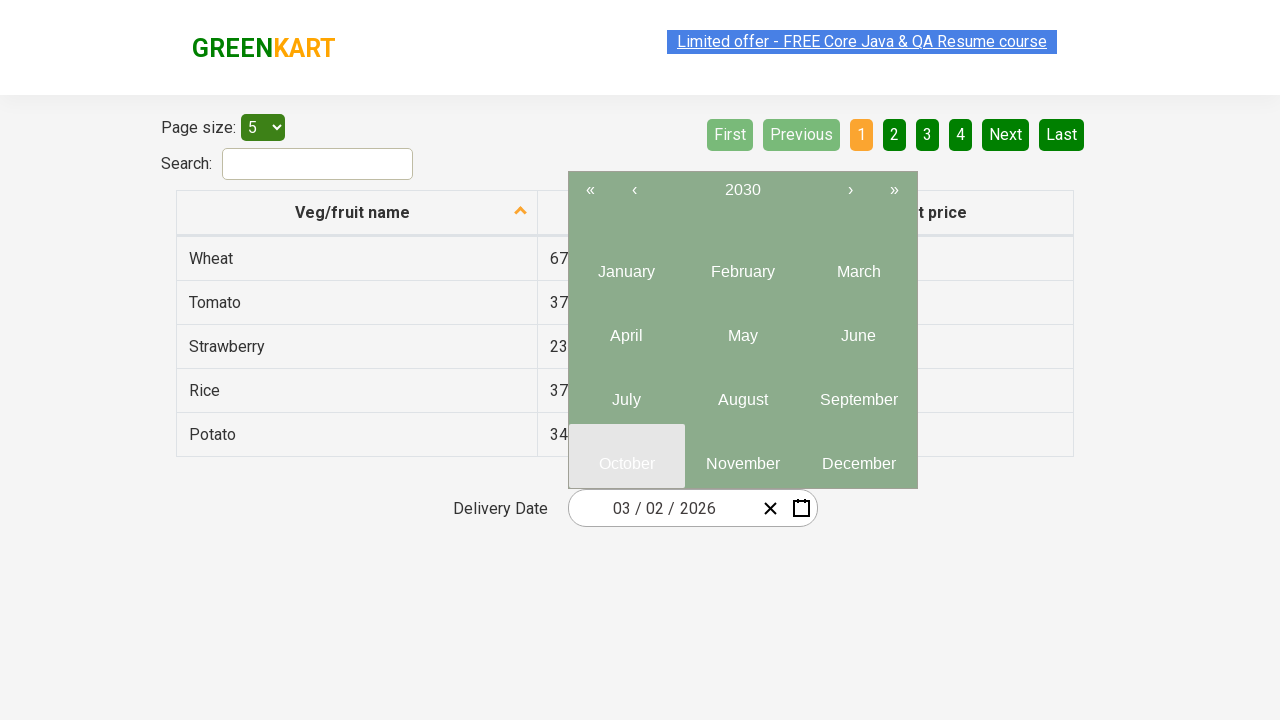

Selected month June (month 6) from year 2030 view at (858, 328) on .react-calendar__year-view__months__month >> nth=5
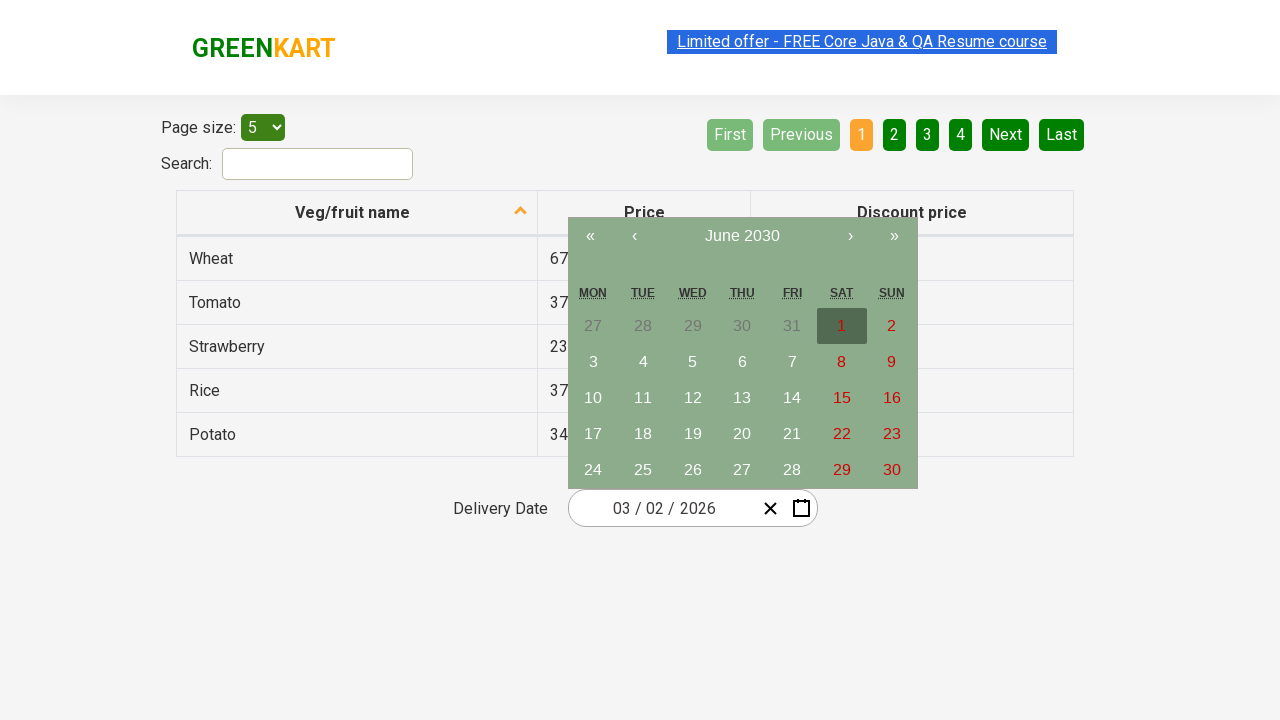

Selected date 15 from June 2030 calendar view at (842, 398) on //abbr[text()='15']
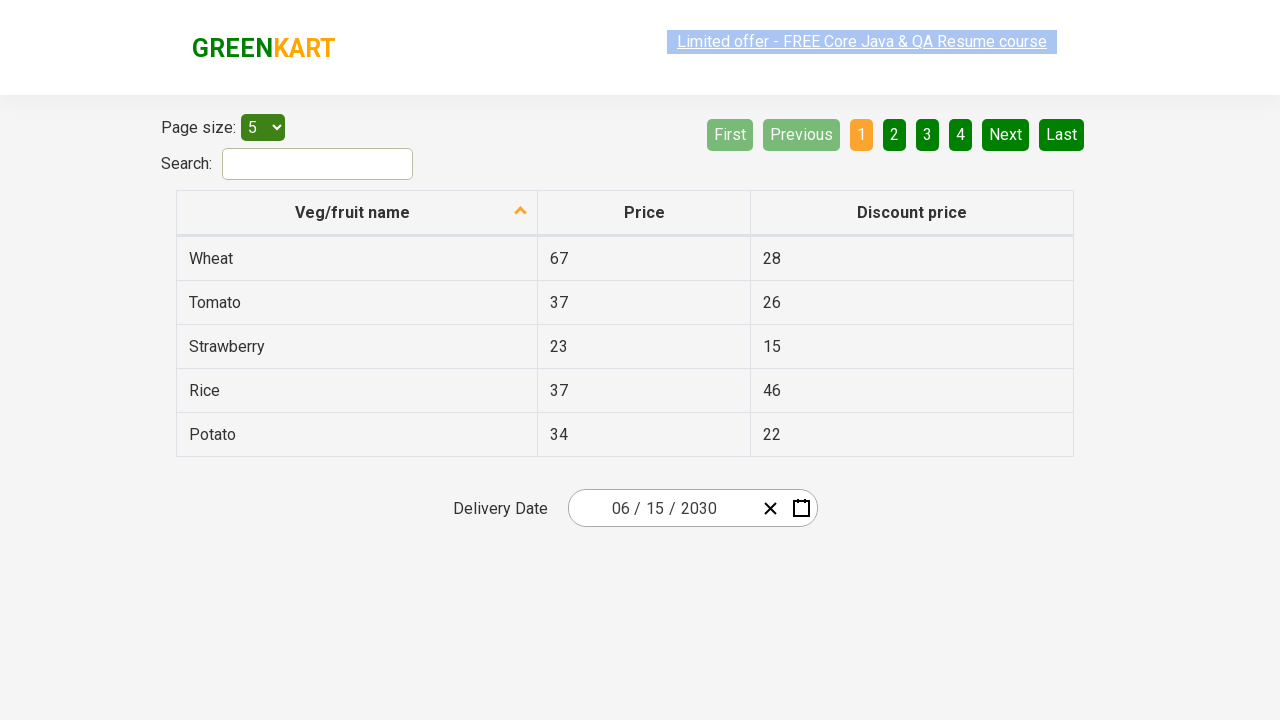

Verified date input field is present after date selection
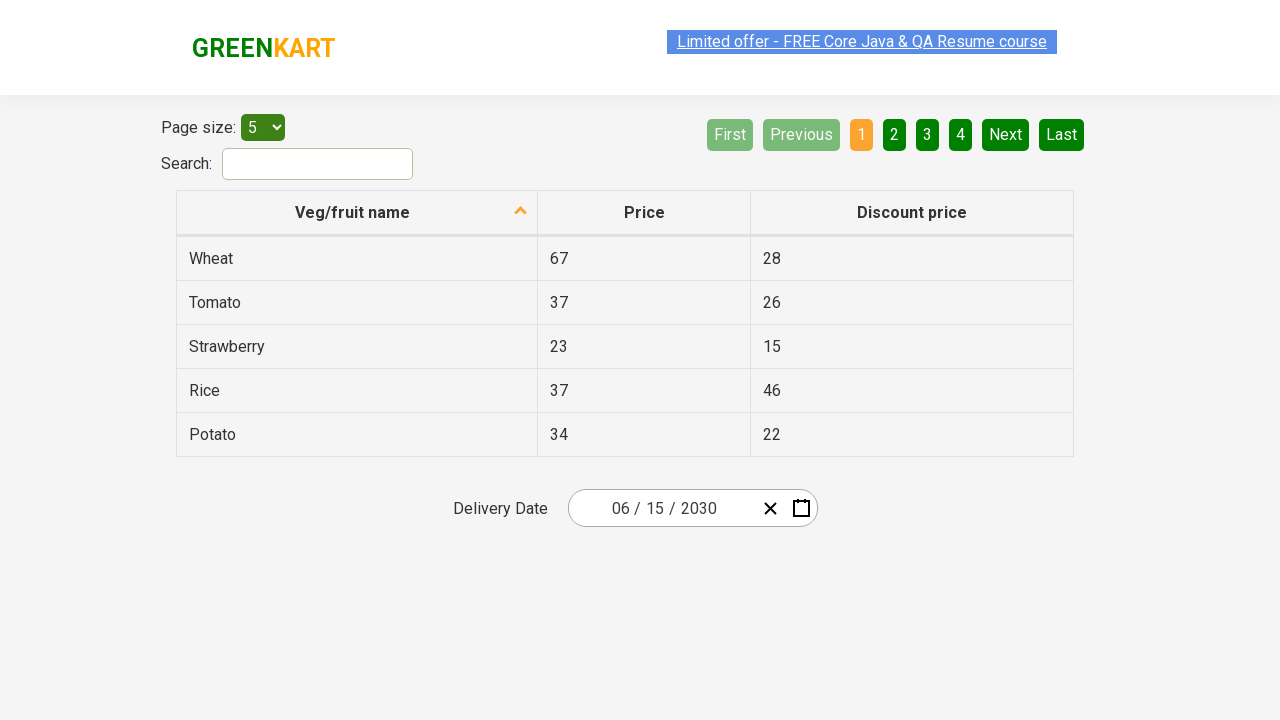

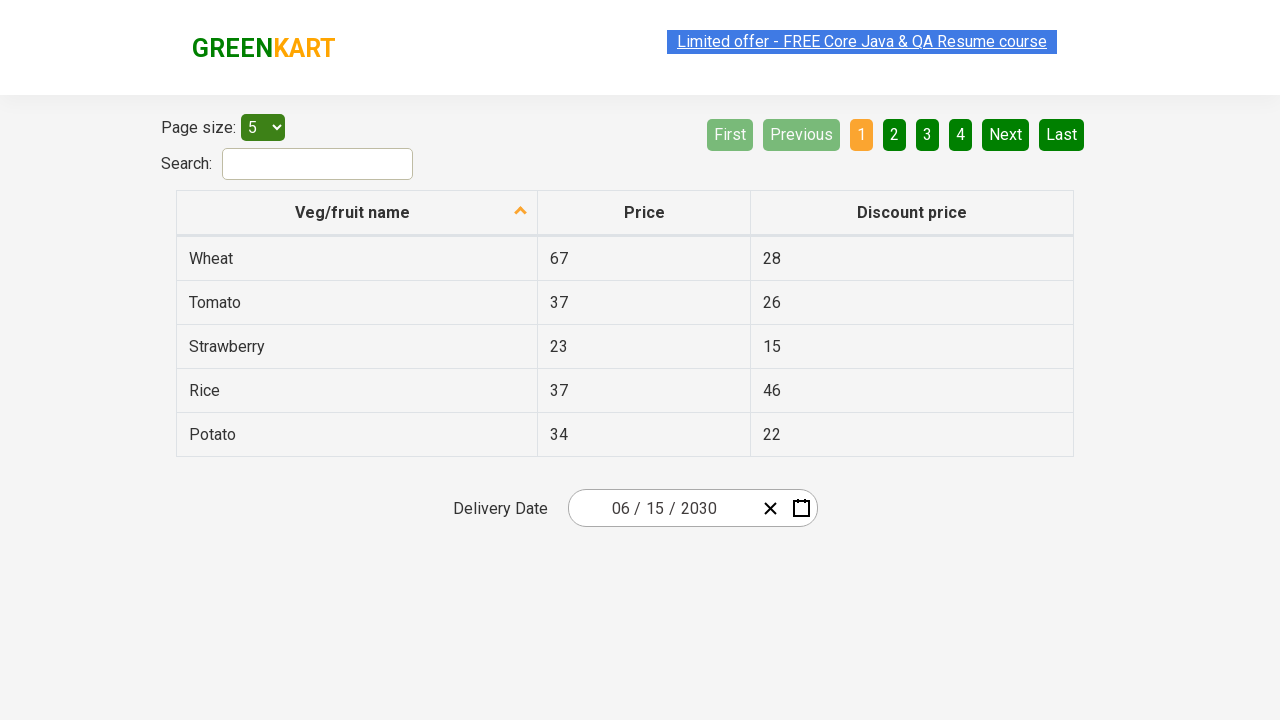